Tests a math problem form by reading an input value, calculating the result using a logarithmic formula, filling in the answer, checking required checkboxes, and submitting the form.

Starting URL: http://suninjuly.github.io/math.html

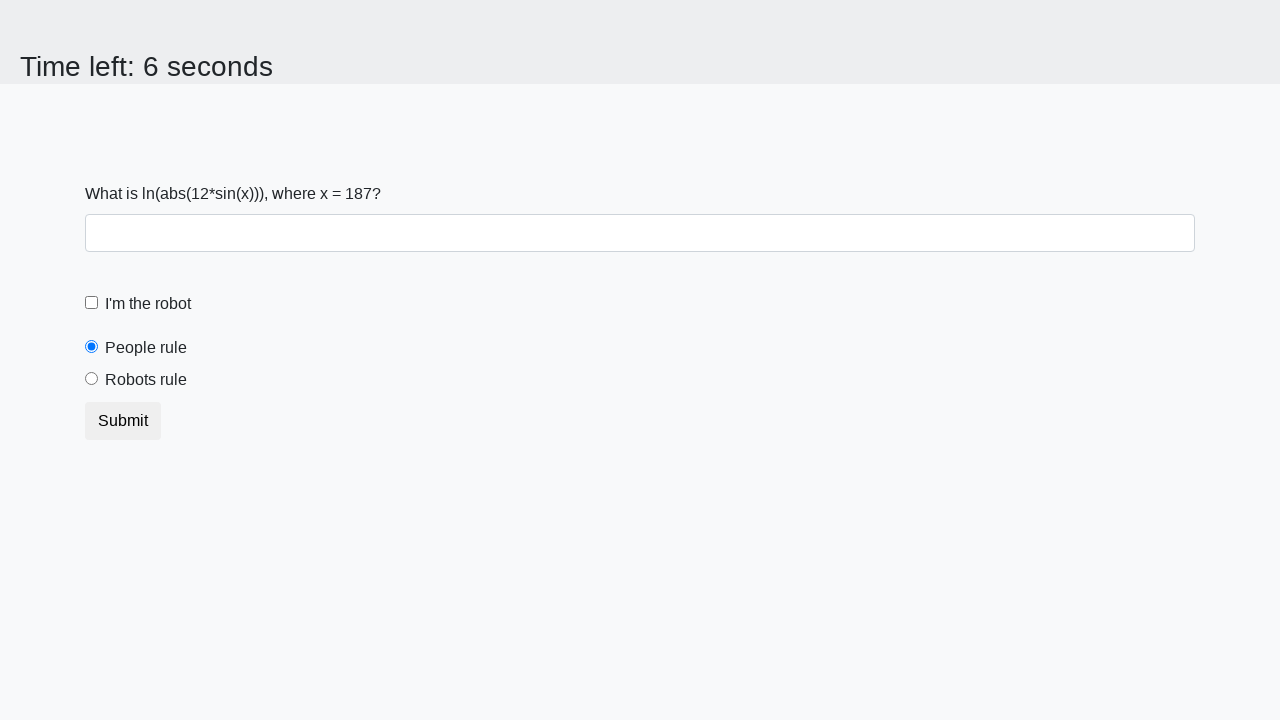

Located the input value element
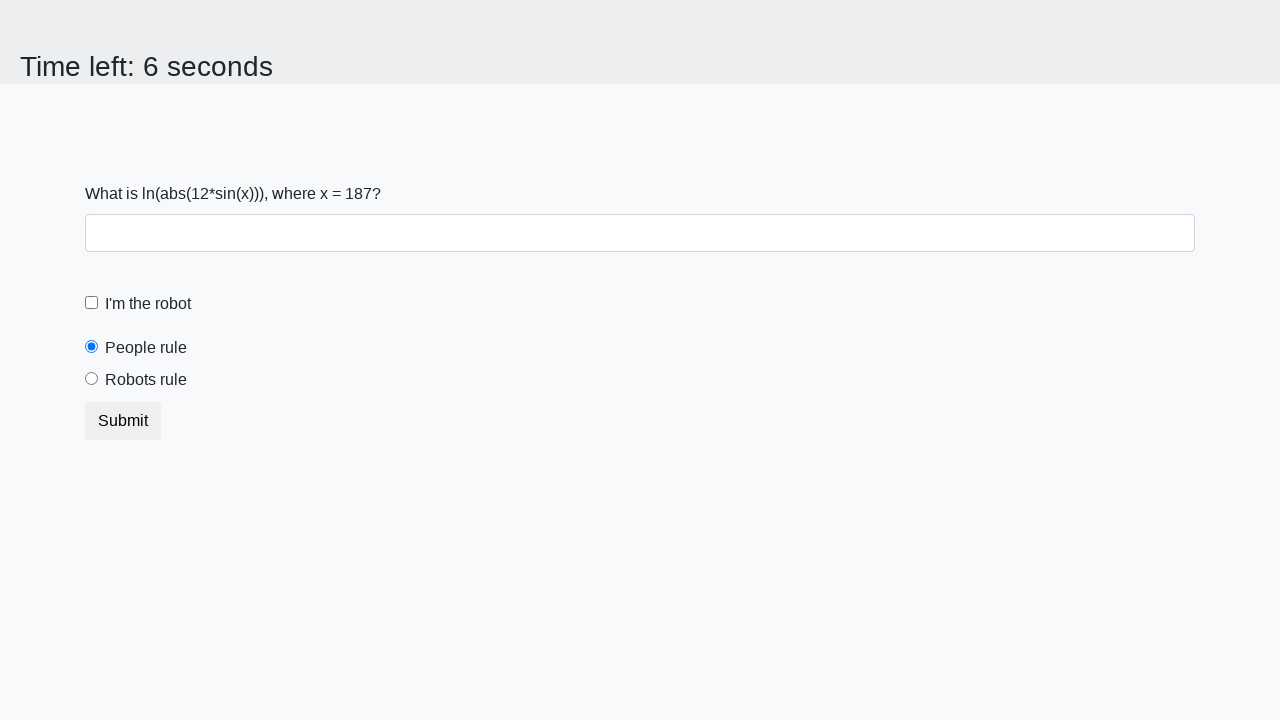

Calculated logarithmic result: y = ln(|12*sin(187)|) = 2.4820736640629075
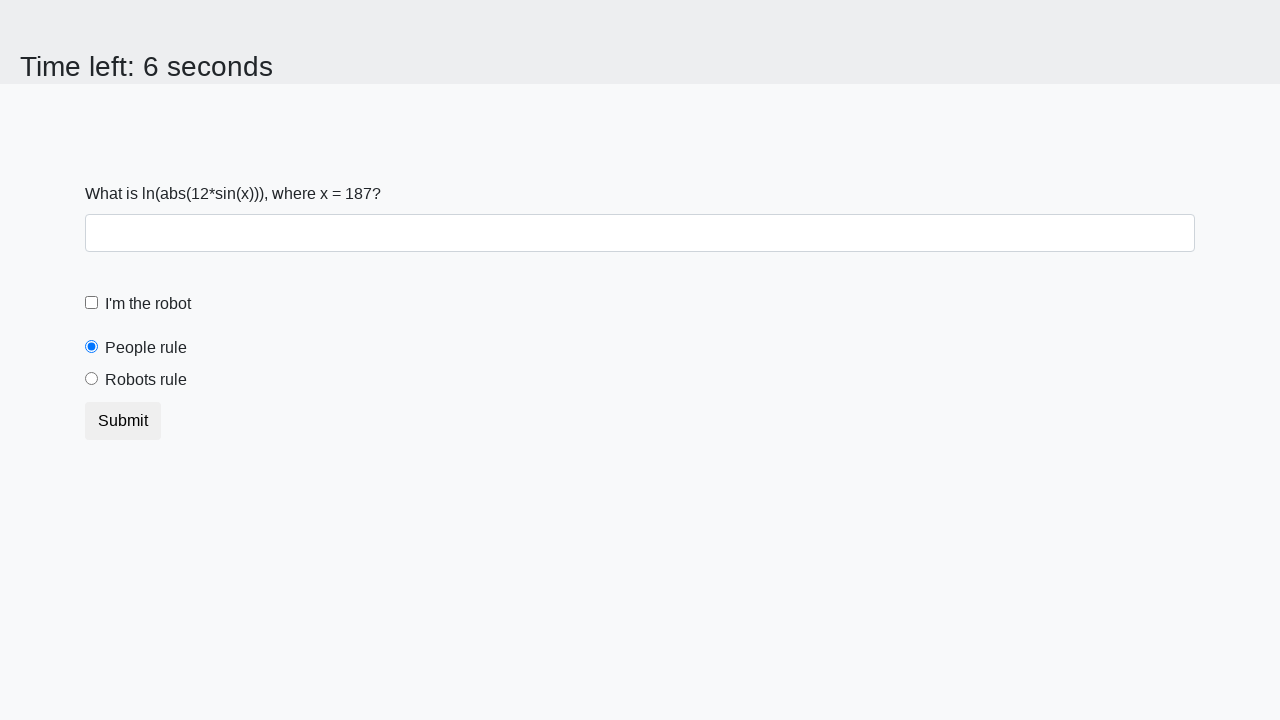

Filled answer field with calculated value: 2.4820736640629075 on #answer
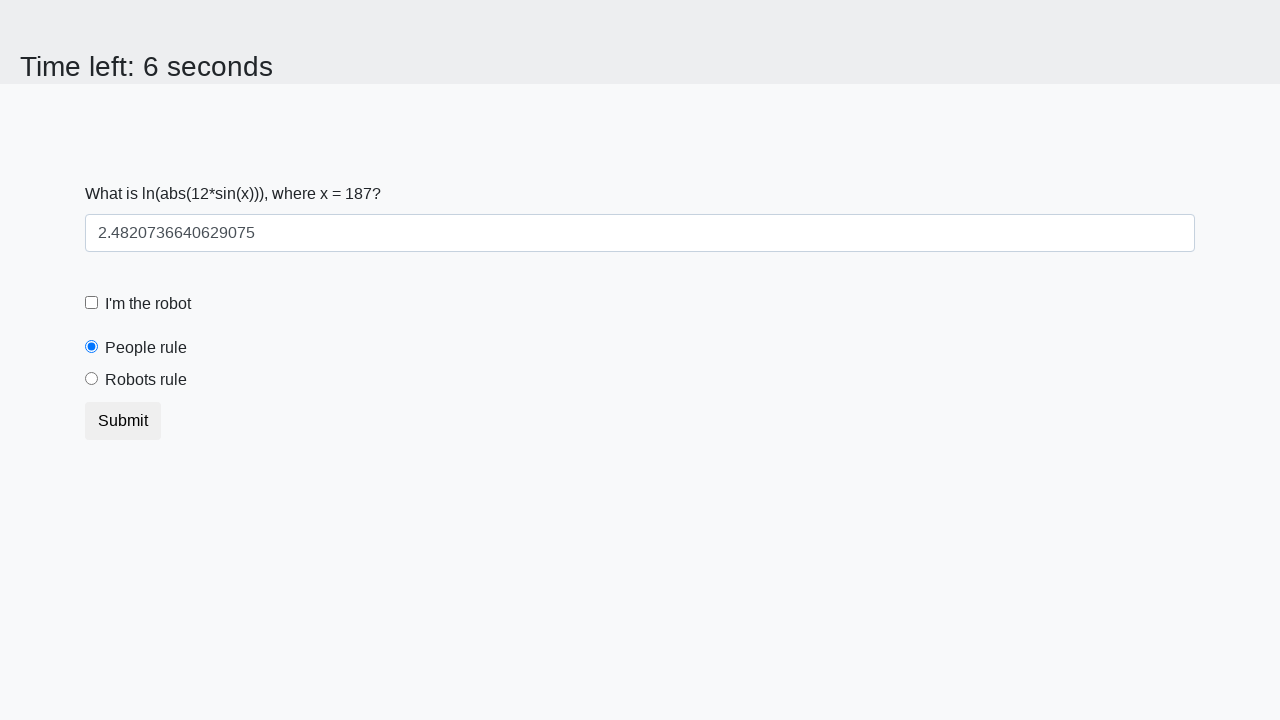

Checked the robot checkbox at (92, 303) on #robotCheckbox
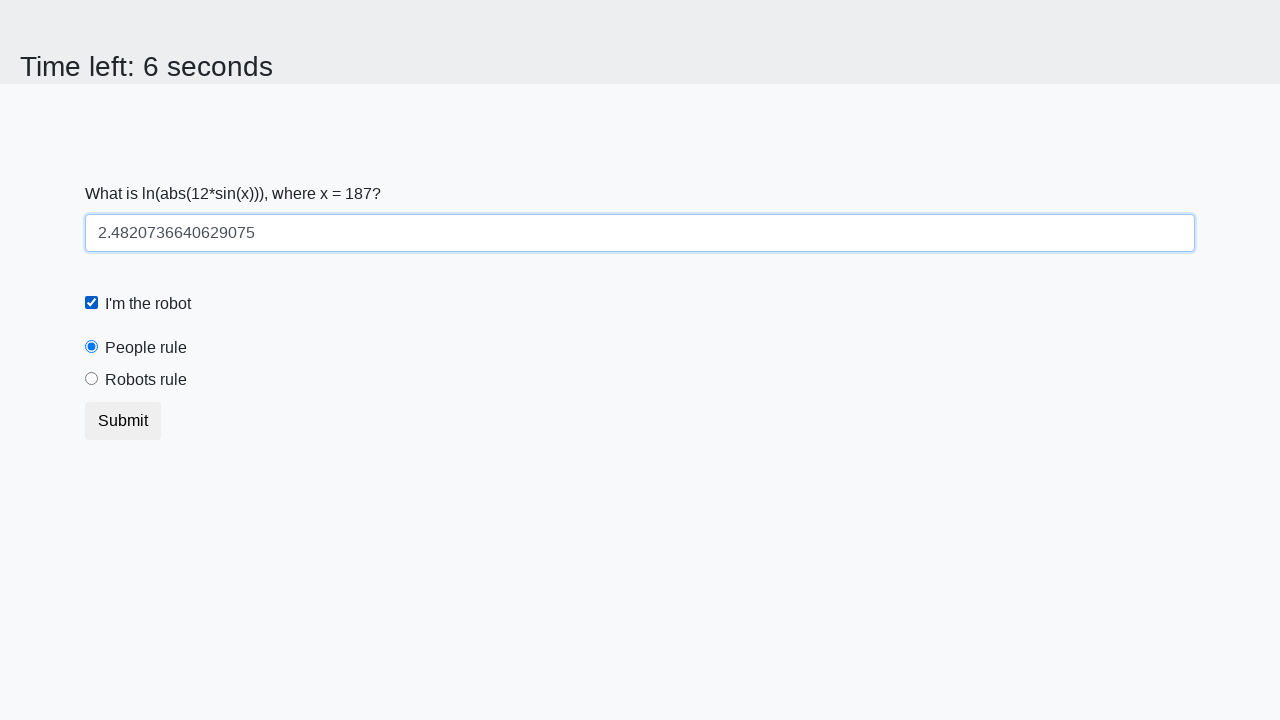

Checked the robots rule checkbox at (92, 379) on #robotsRule
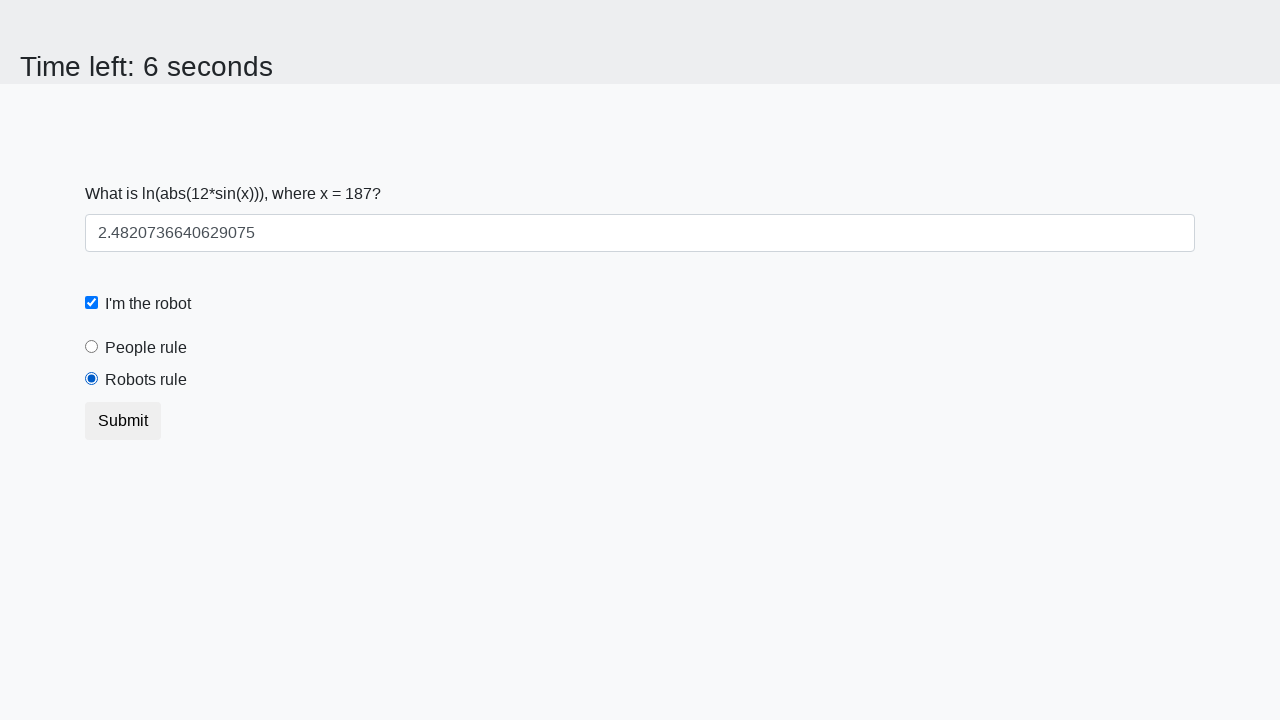

Clicked the submit button to submit the form at (123, 421) on button.btn
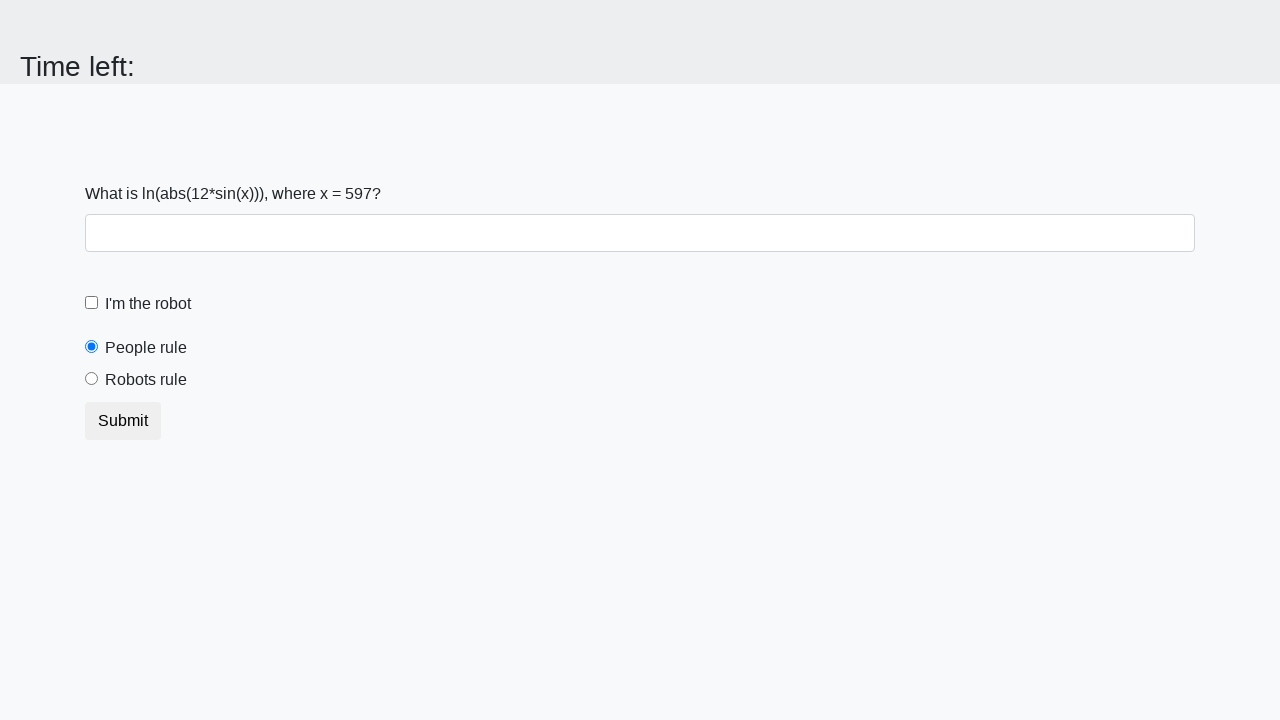

Waited for page to process submission
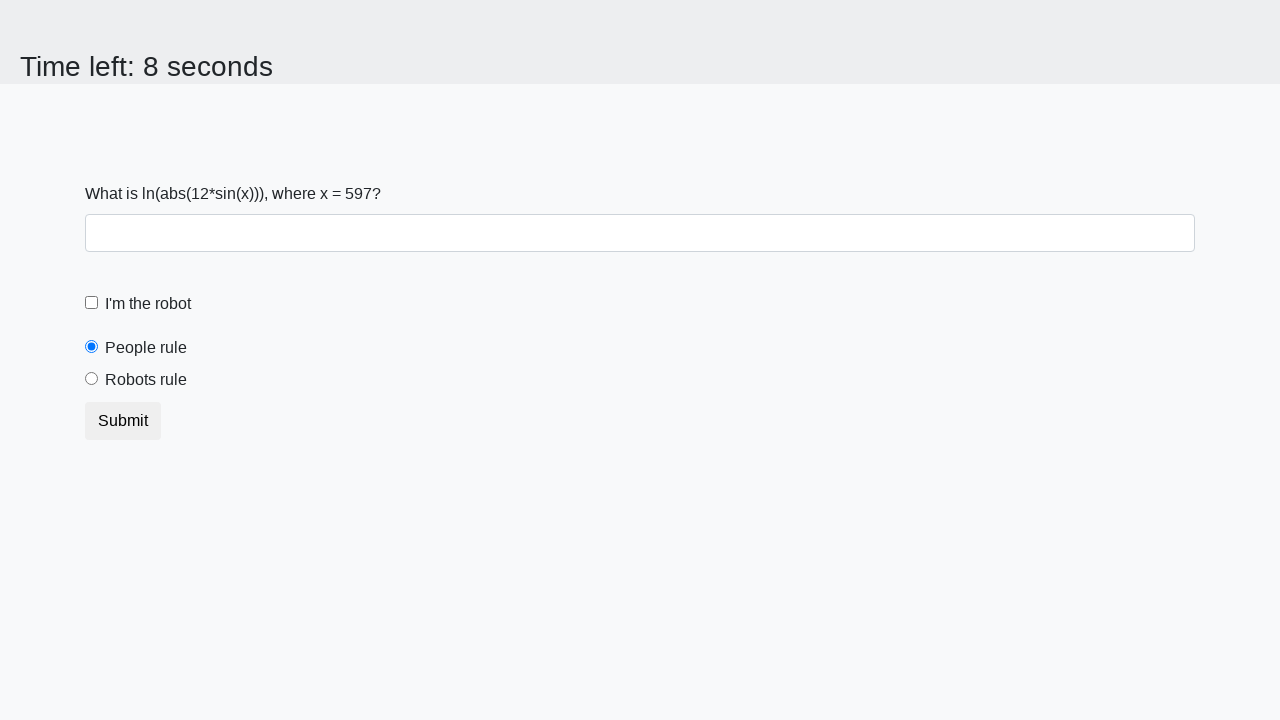

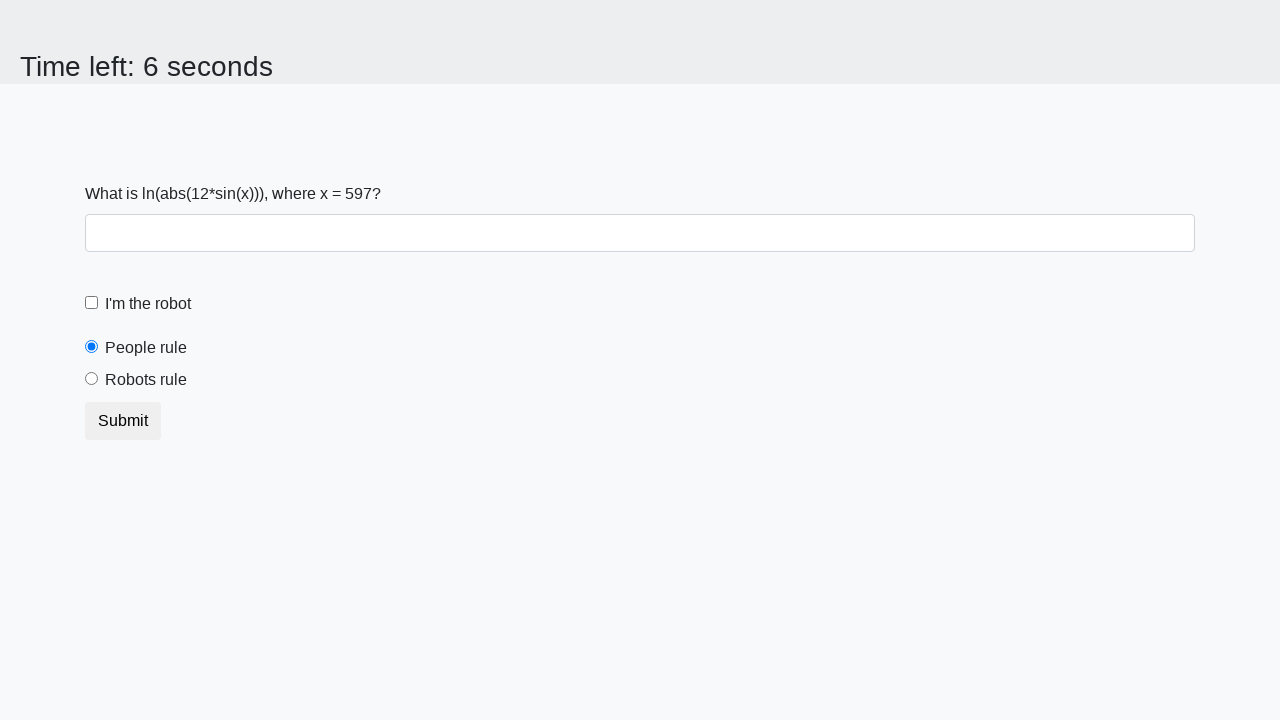